Tests checkbox selection by selecting Option 2 and Option 3, then verifying the result message

Starting URL: https://kristinek.github.io/site/examples/actions

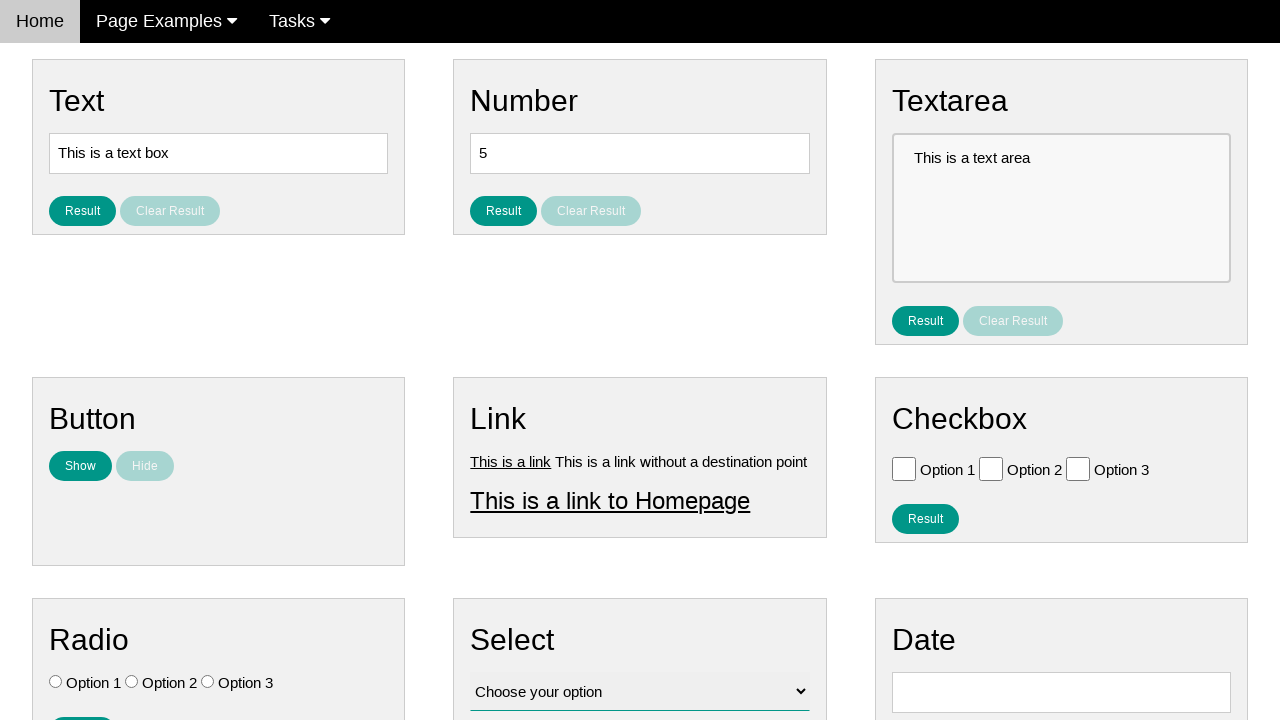

Located all checkbox elements on the page
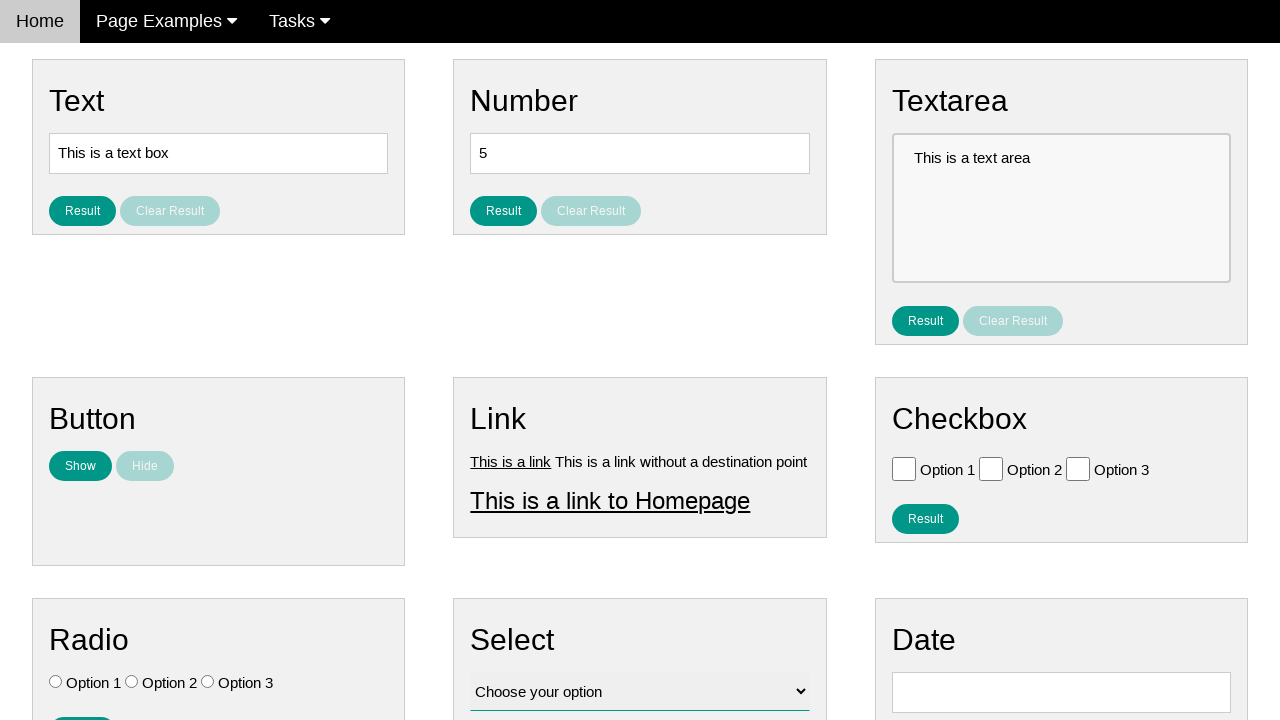

Verified that no checkboxes are initially selected
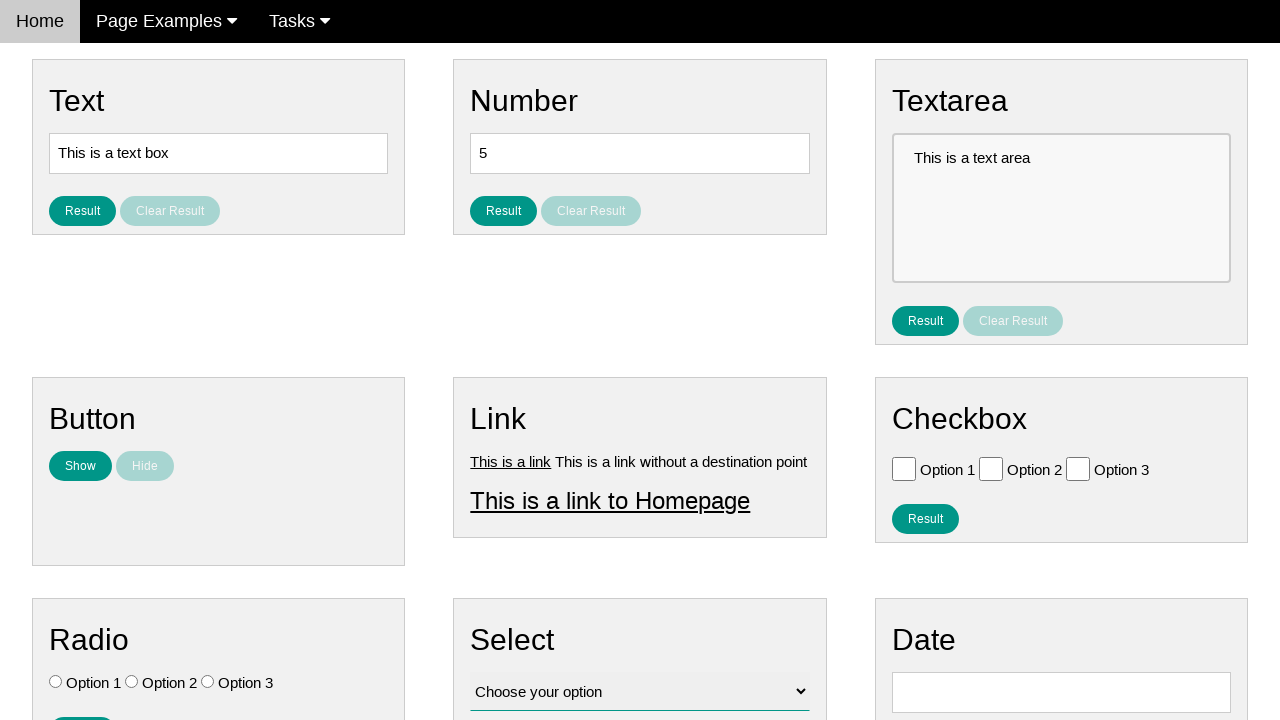

Clicked Option 2 checkbox at (991, 468) on input[type='checkbox'] >> nth=1
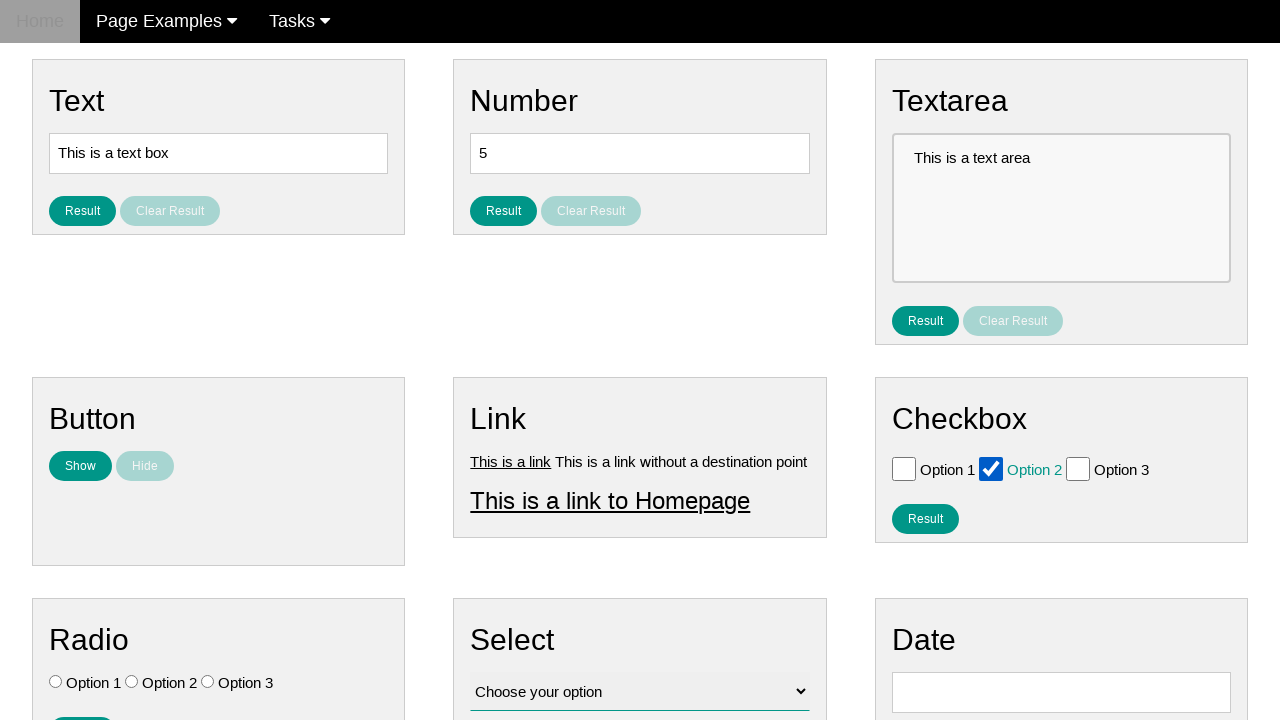

Verified Option 1 is not checked
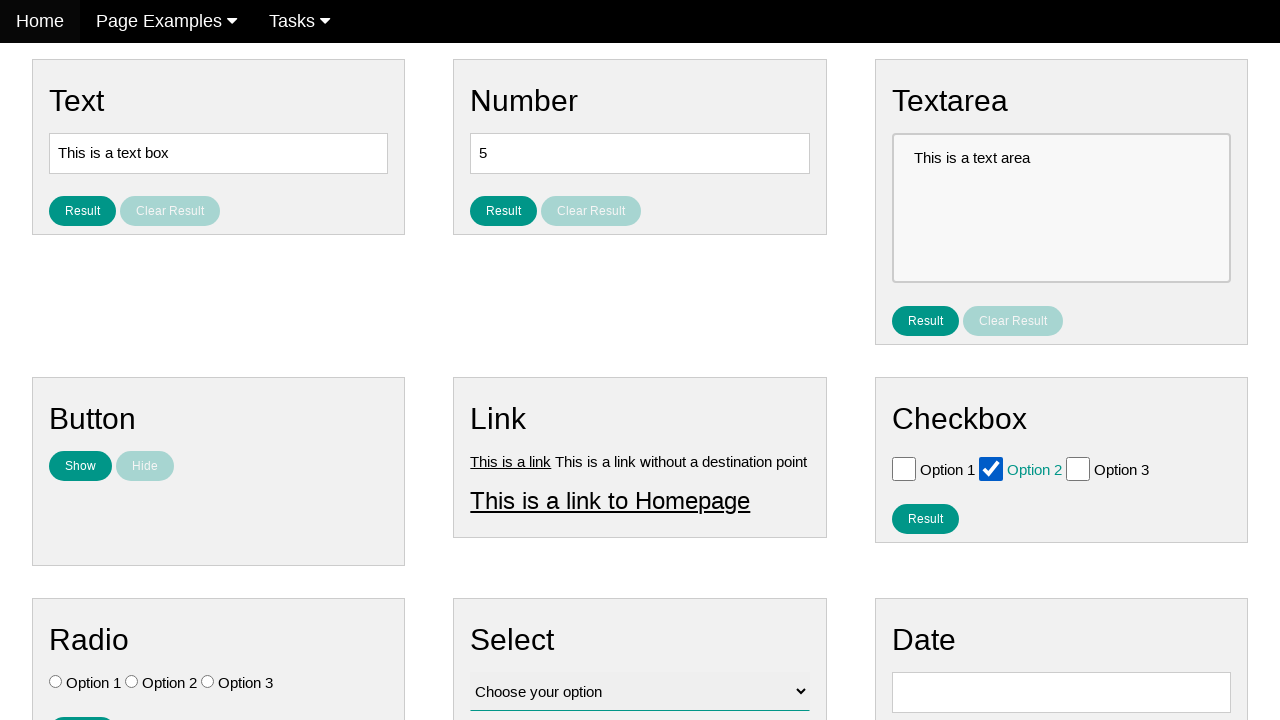

Verified Option 2 is checked
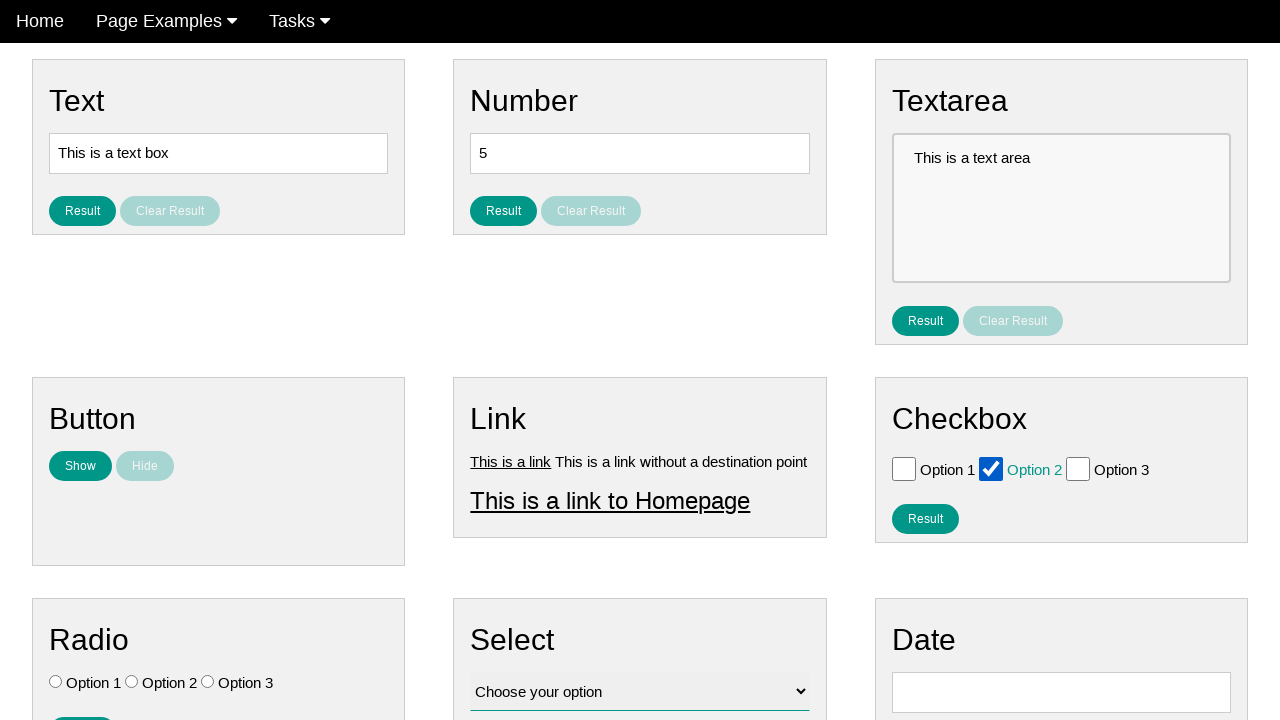

Verified Option 3 is not checked
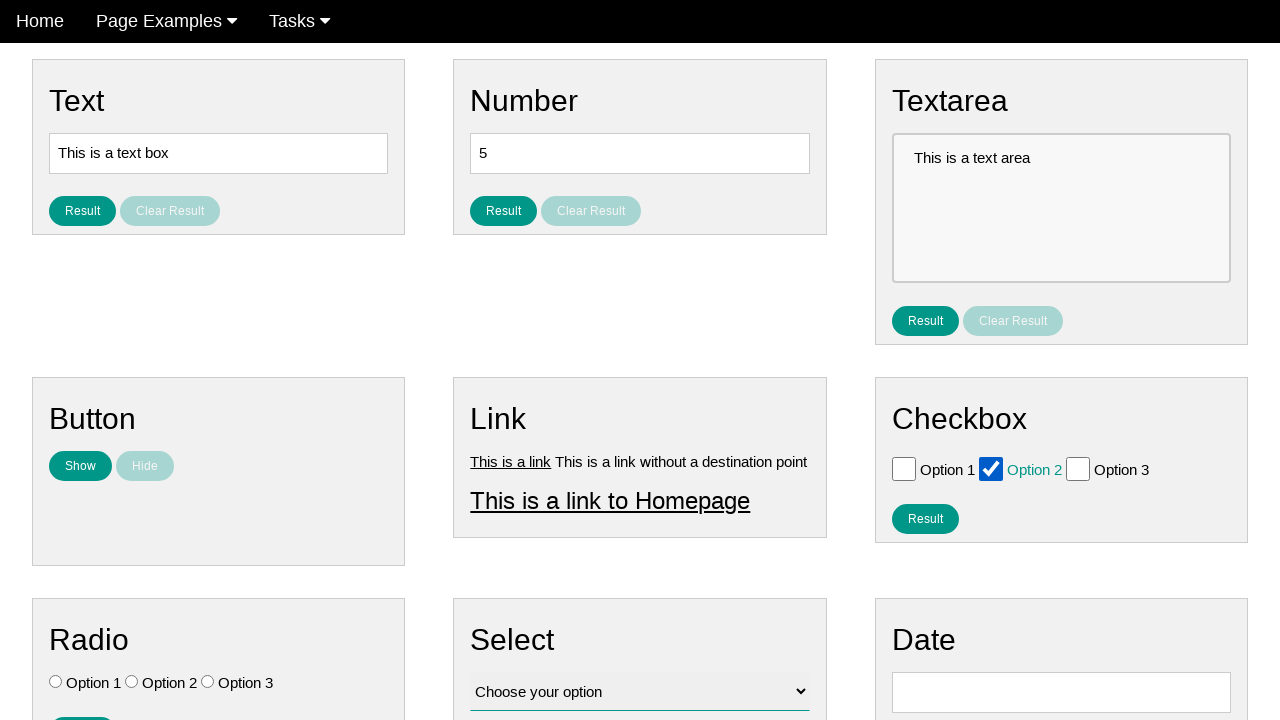

Clicked Option 3 checkbox at (1078, 468) on input[type='checkbox'] >> nth=2
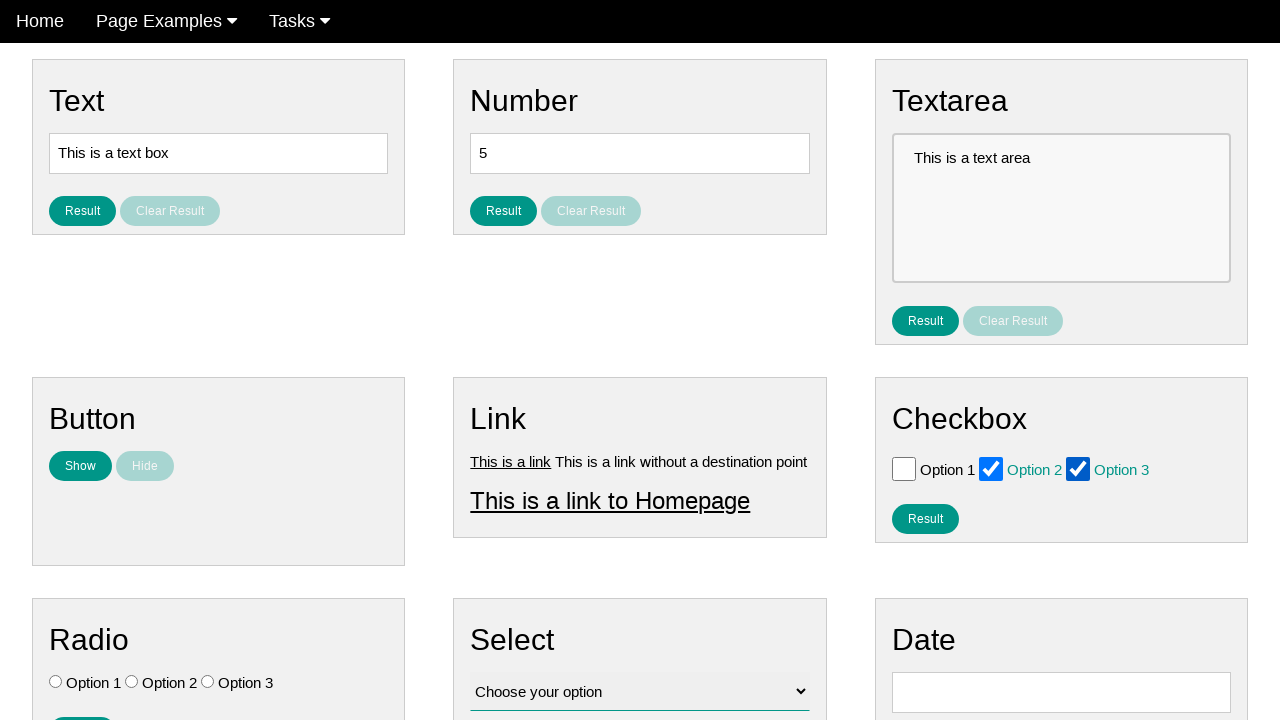

Clicked result button to display selected values at (925, 518) on #result_button_checkbox
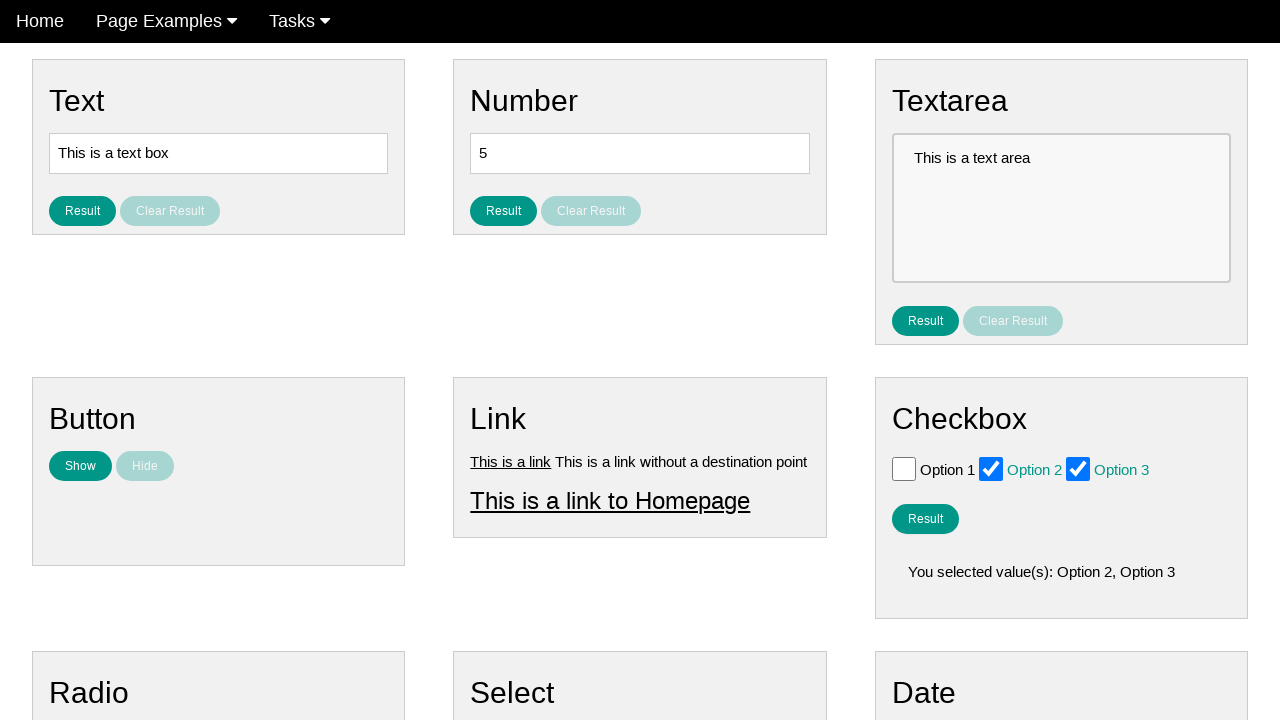

Retrieved result message text
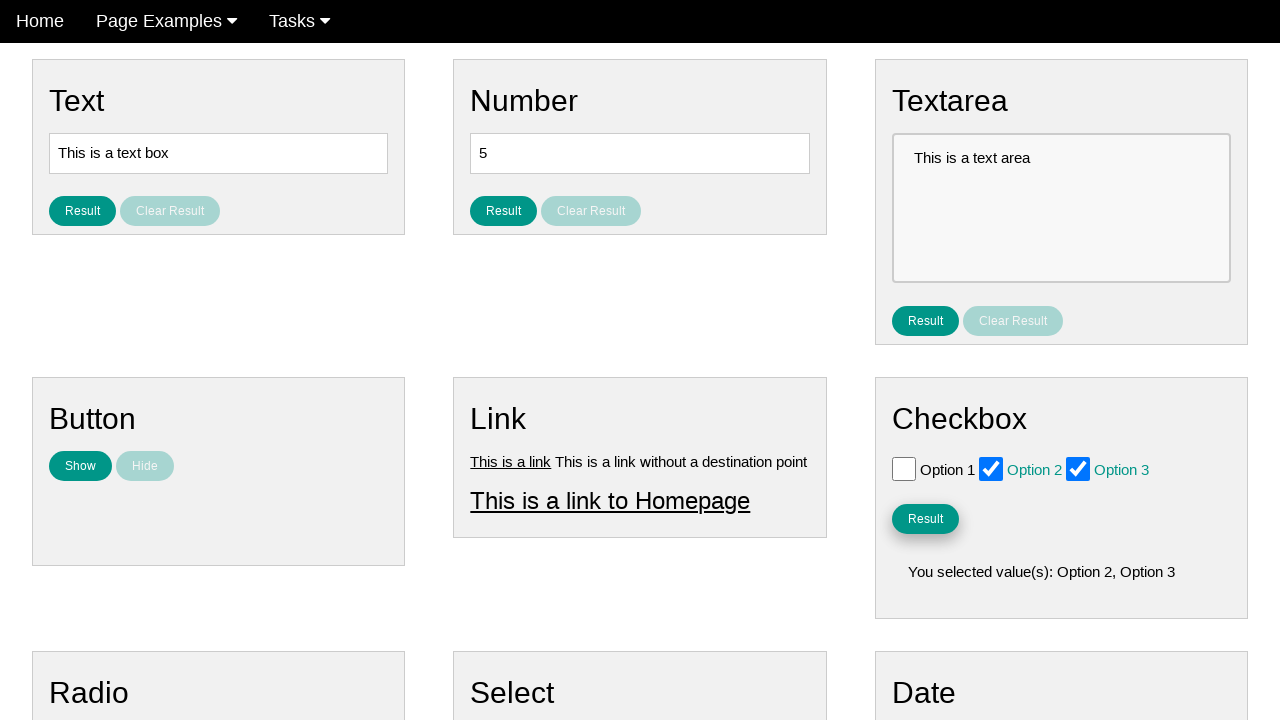

Verified result message shows 'You selected value(s): Option 2, Option 3'
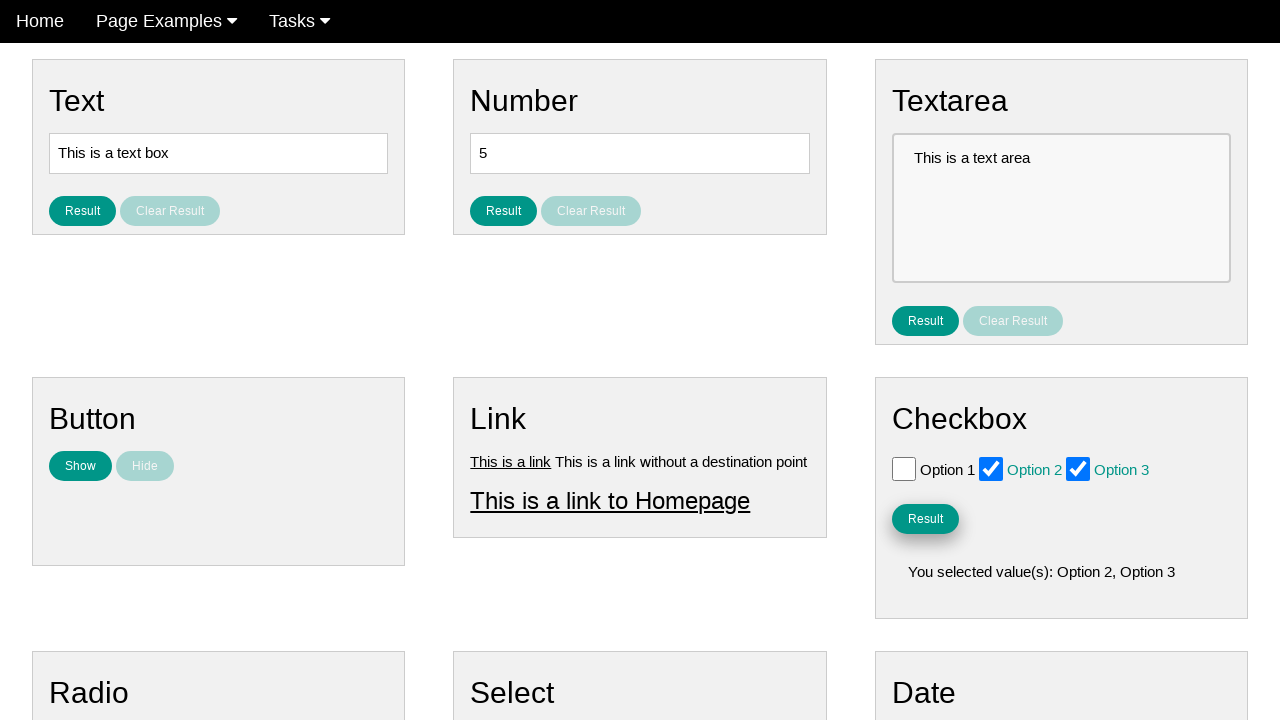

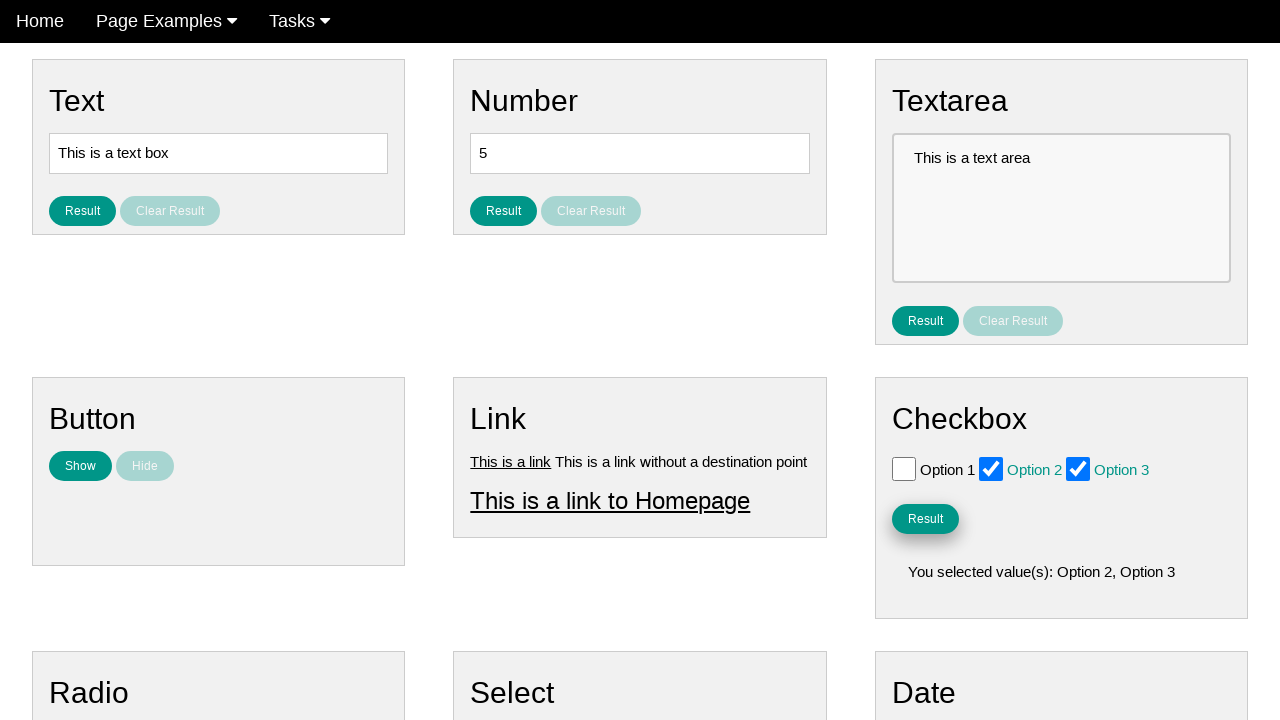